Tests unsuccessful login attempt by entering a username but leaving the password field empty, then verifying the error message appears

Starting URL: https://the-internet.herokuapp.com/login

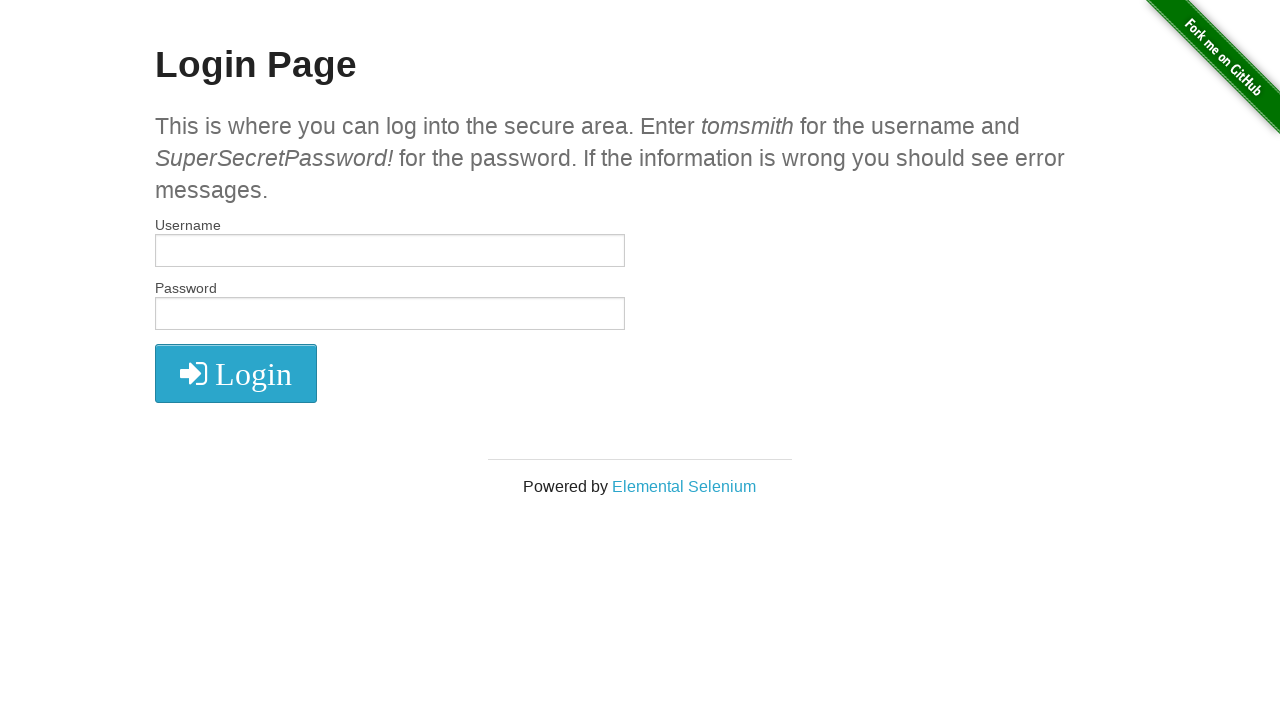

Clicked on username field at (390, 251) on #username
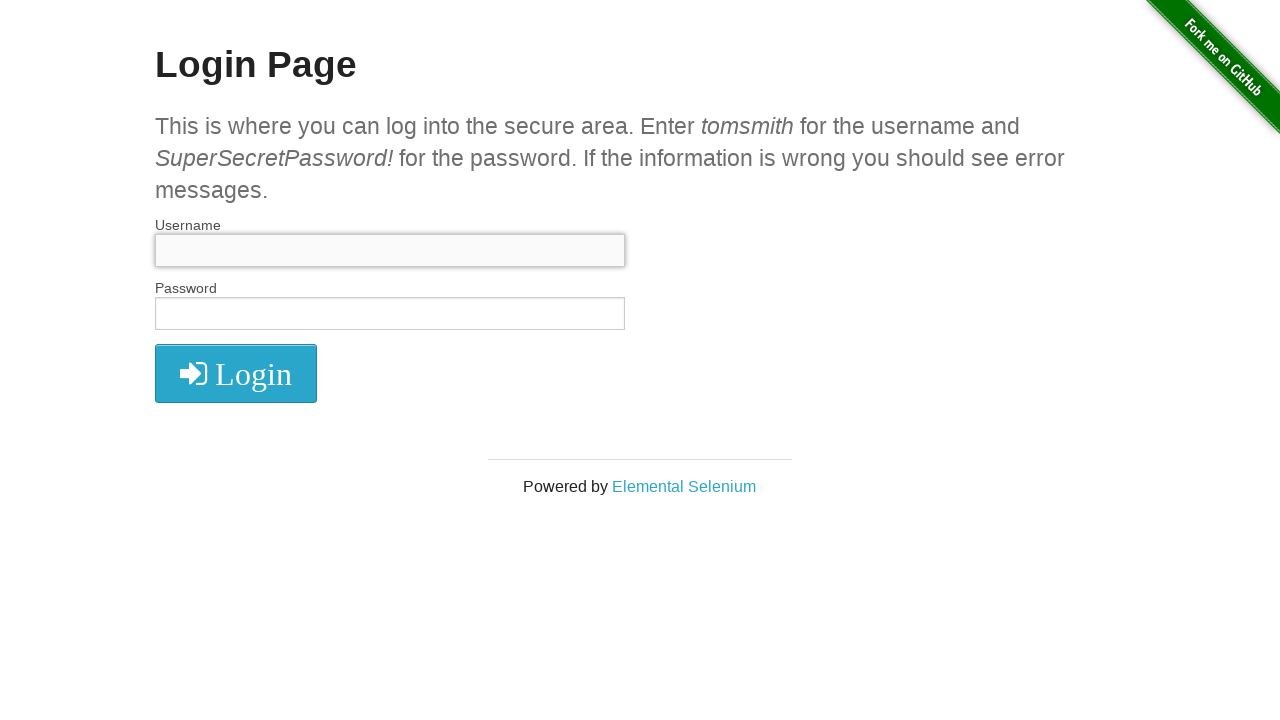

Filled username field with 'tomsmith' on #username
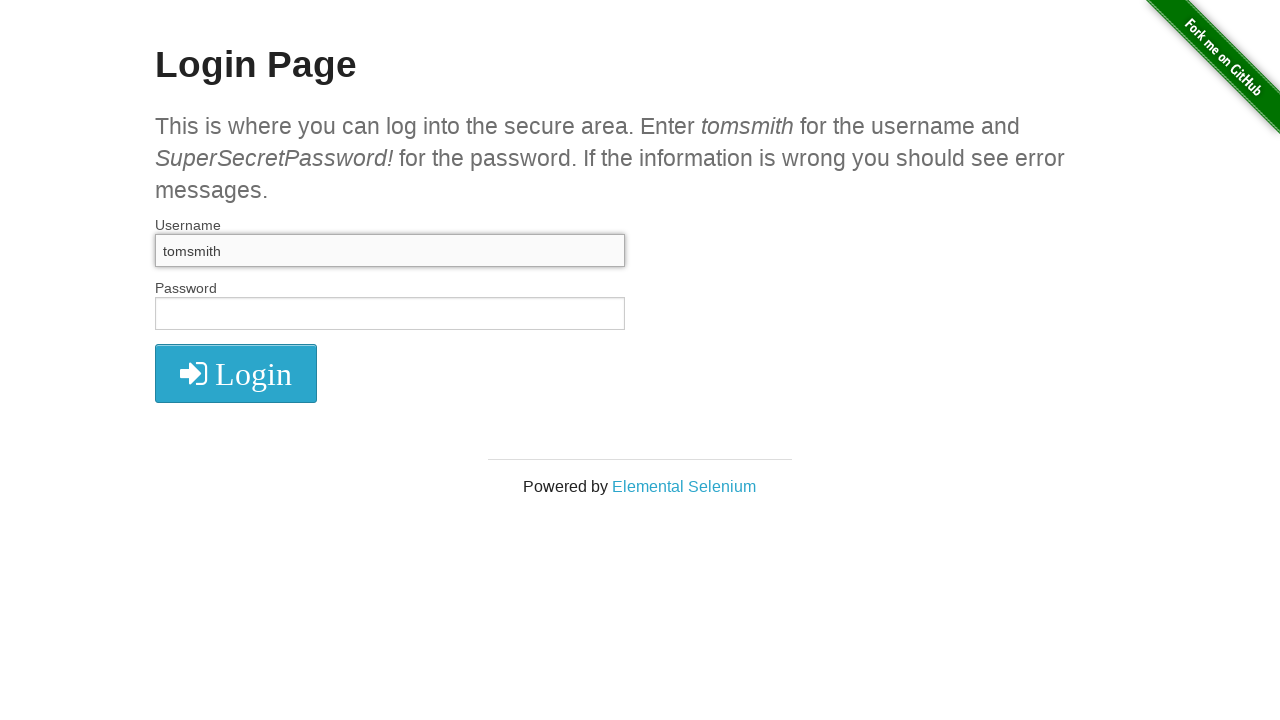

Clicked on password field at (390, 314) on #password
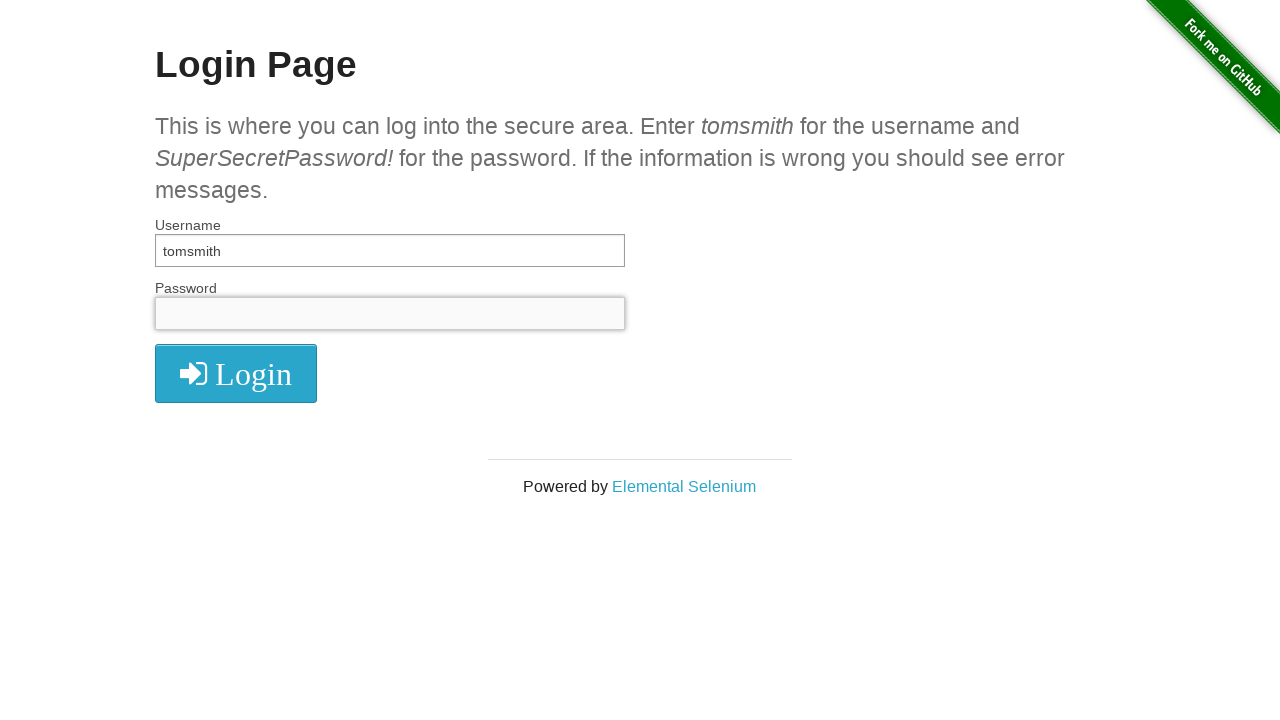

Left password field empty on #password
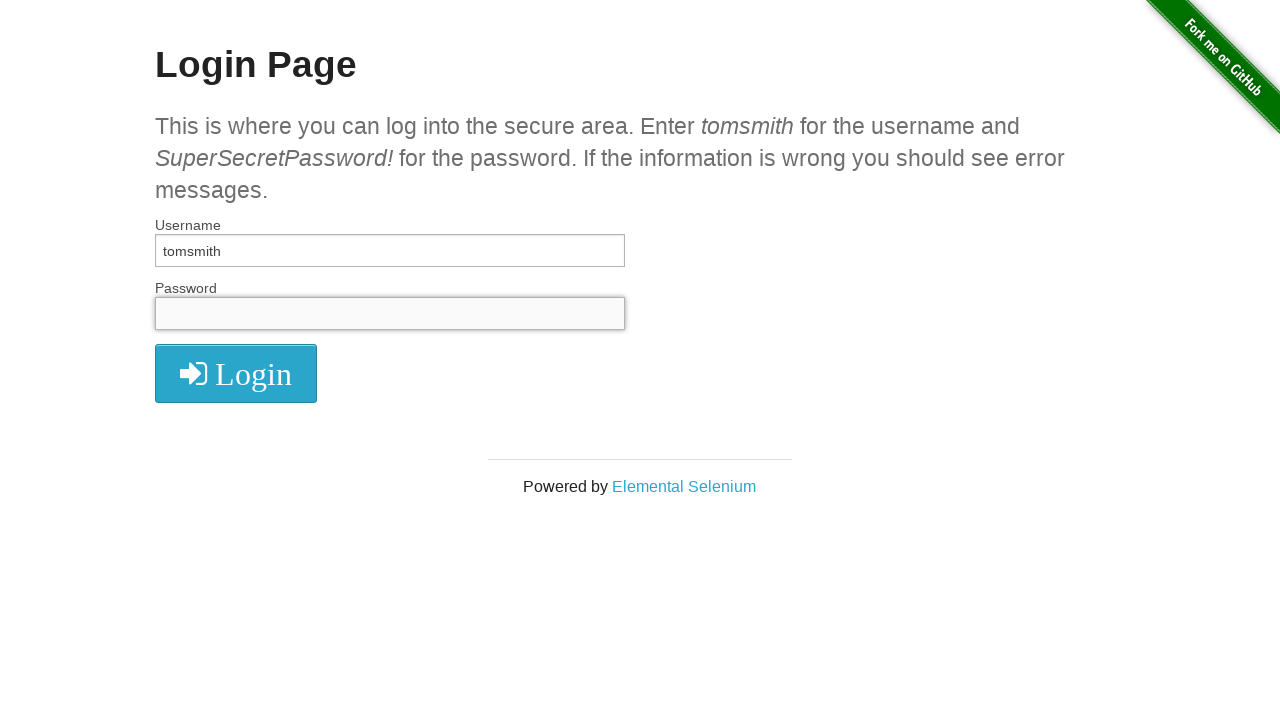

Clicked login button at (236, 373) on .radius
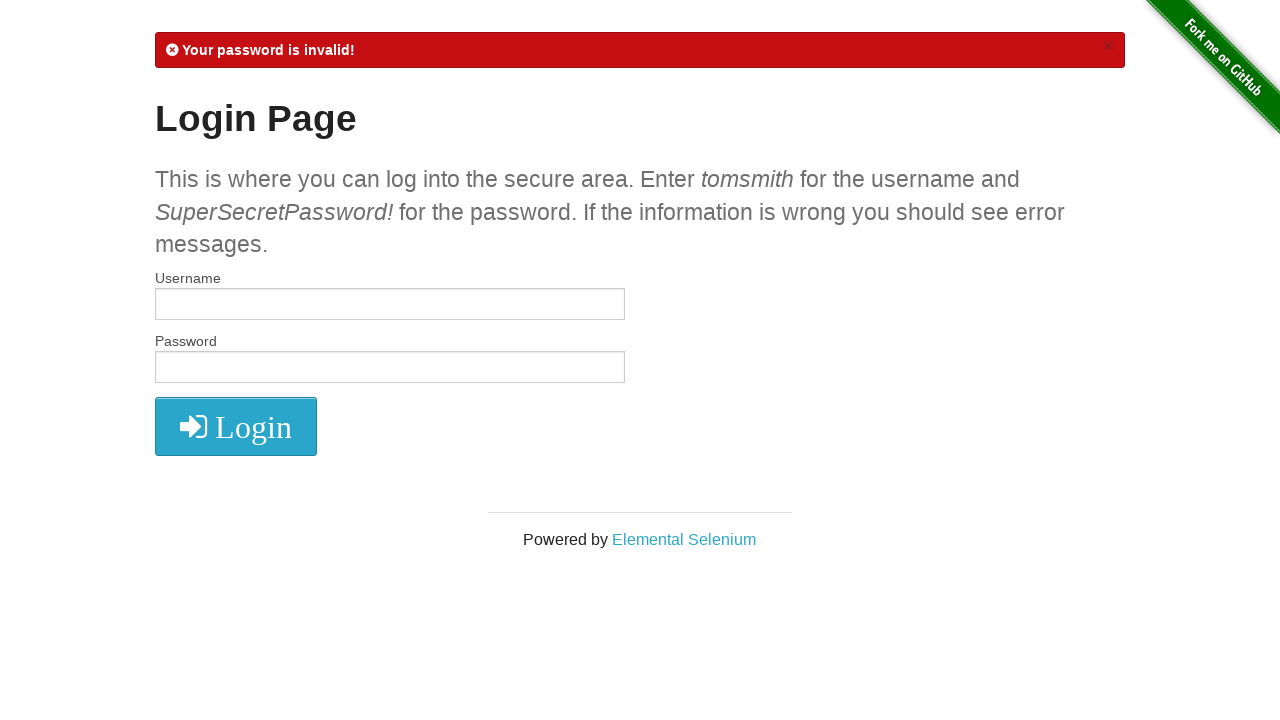

Error message element loaded
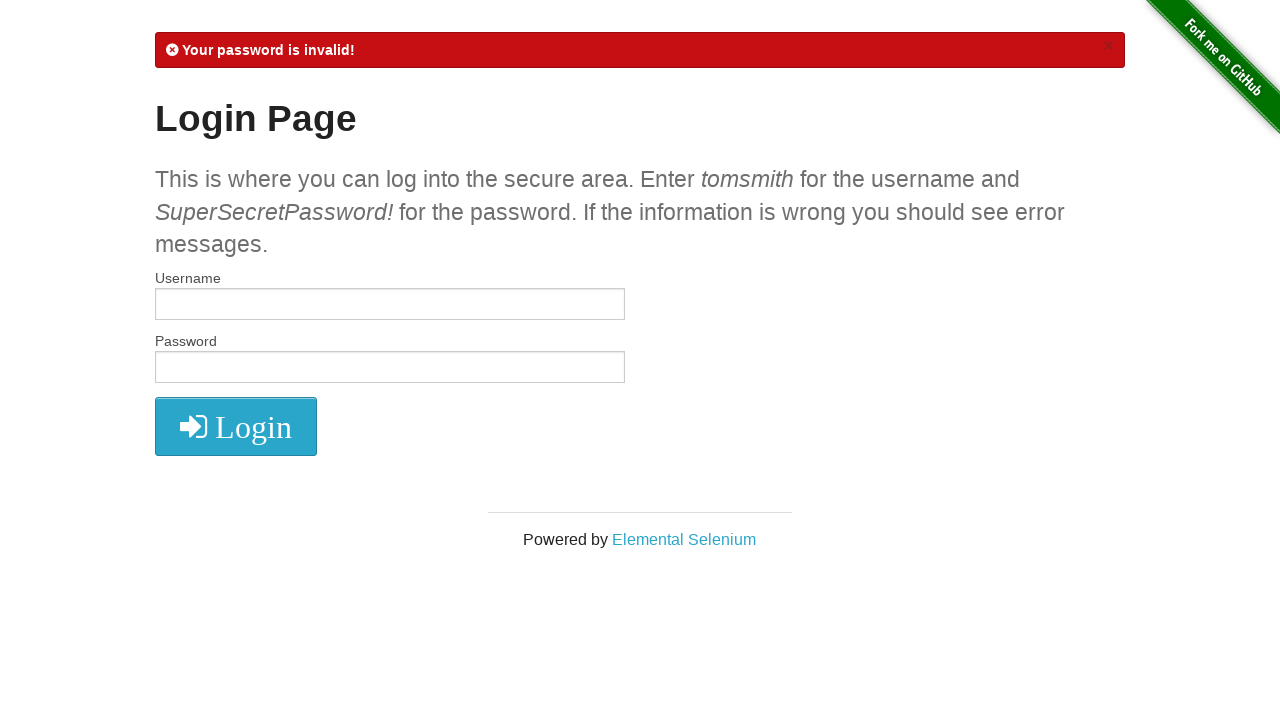

Located error message element
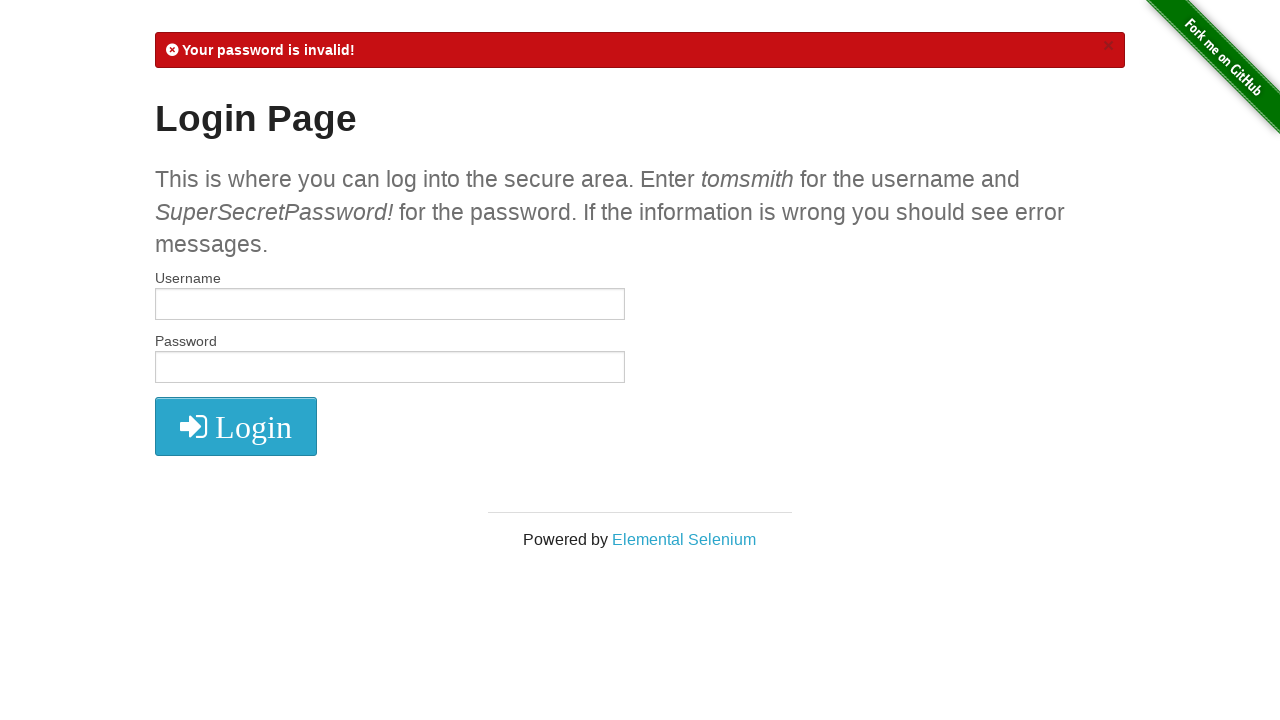

Verified error message 'Your password is invalid!' appears on screen
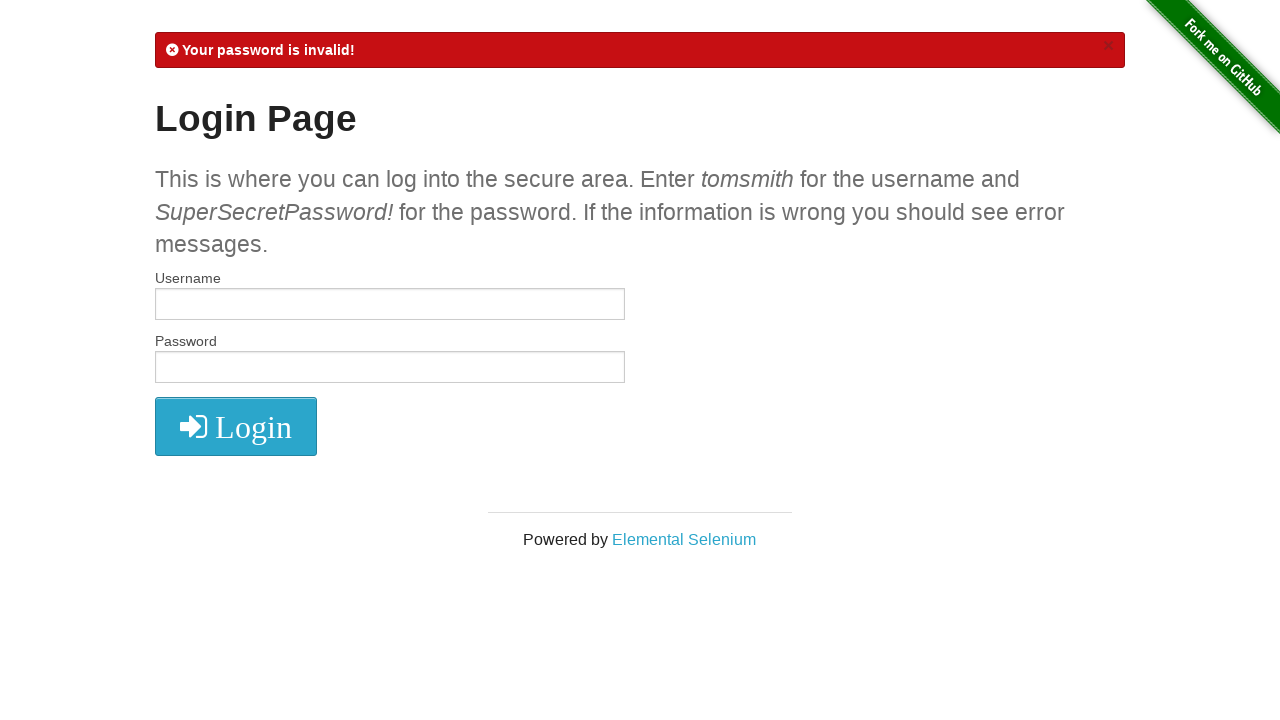

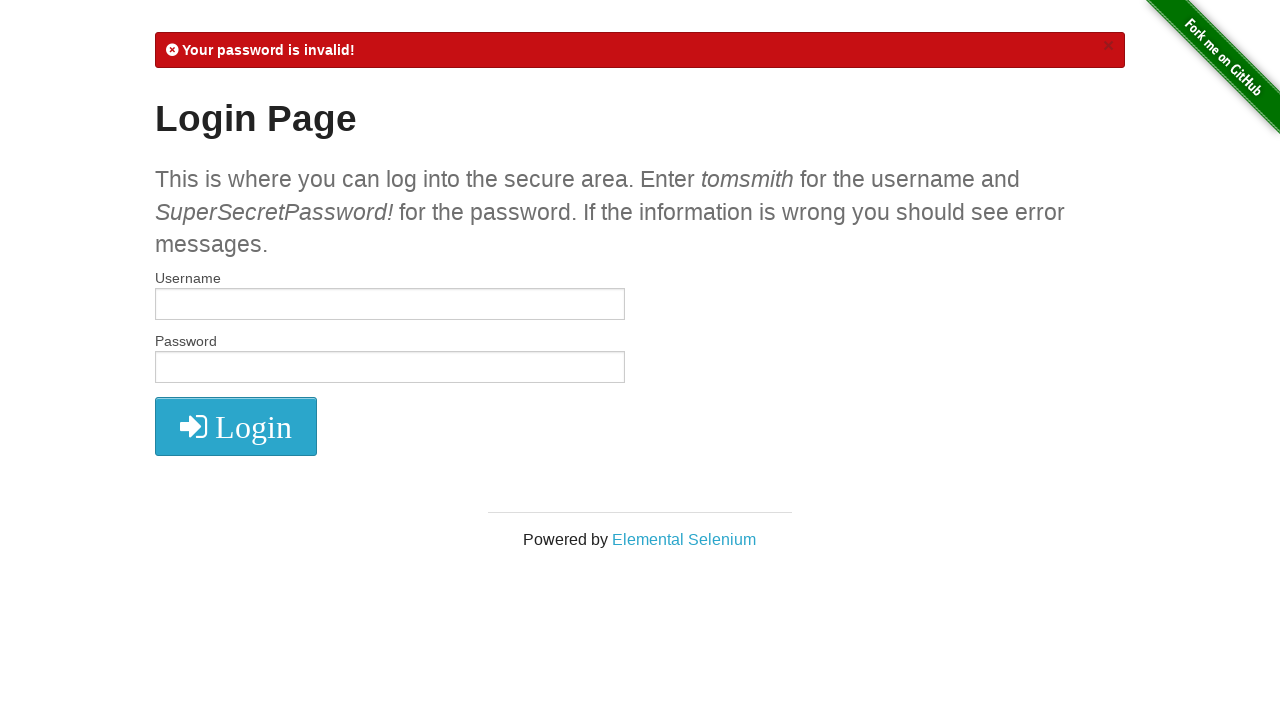